Tests the SpiceJet homepage by clicking on a passenger/traveler selector element and incrementing a counter (likely for number of passengers) 4 times

Starting URL: https://www.spicejet.com/

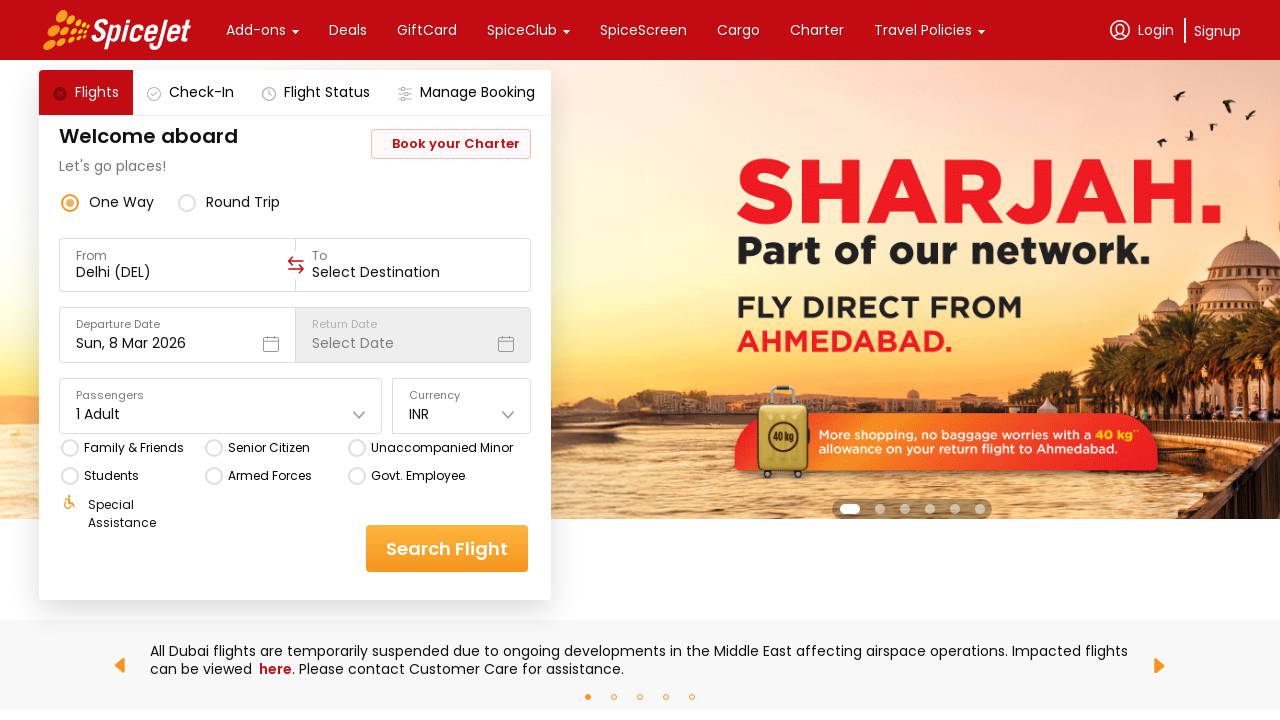

Waited 5 seconds for SpiceJet homepage to fully load
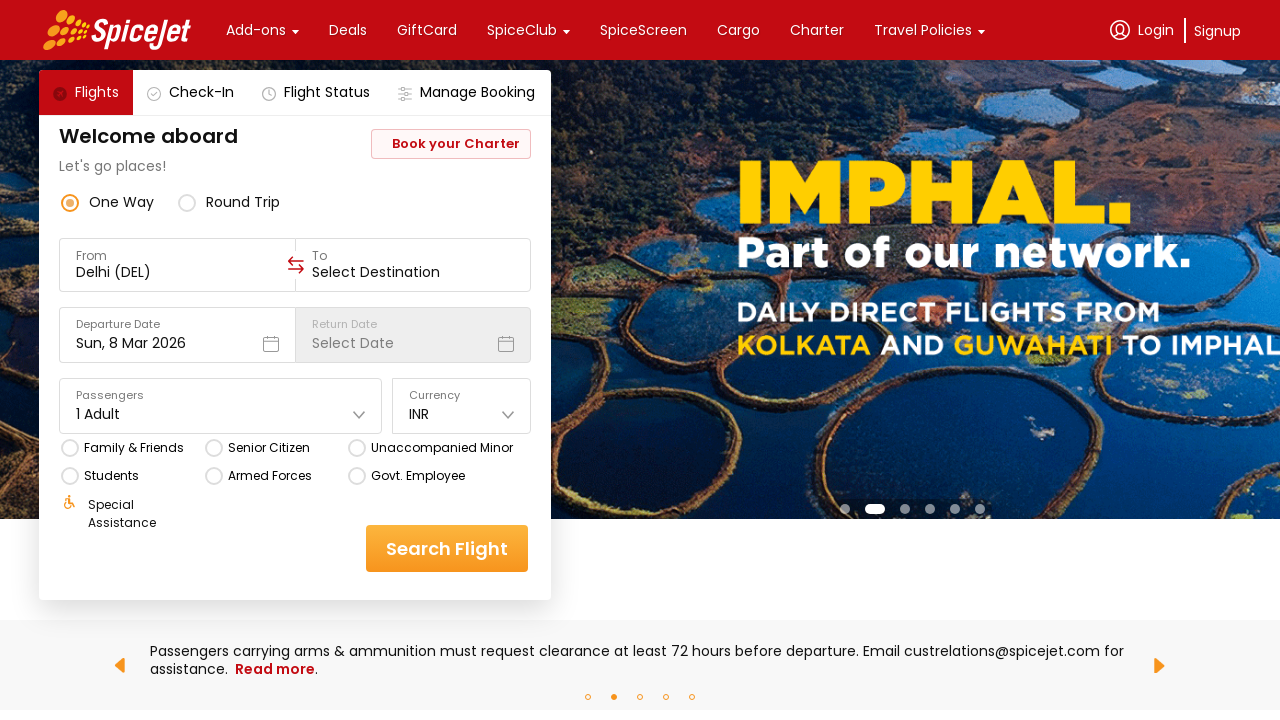

Clicked on the passenger/traveler selector element at (221, 406) on //*[@id="main-container"]/div/div[1]/div[3]/div[2]/div[5]/div[1]
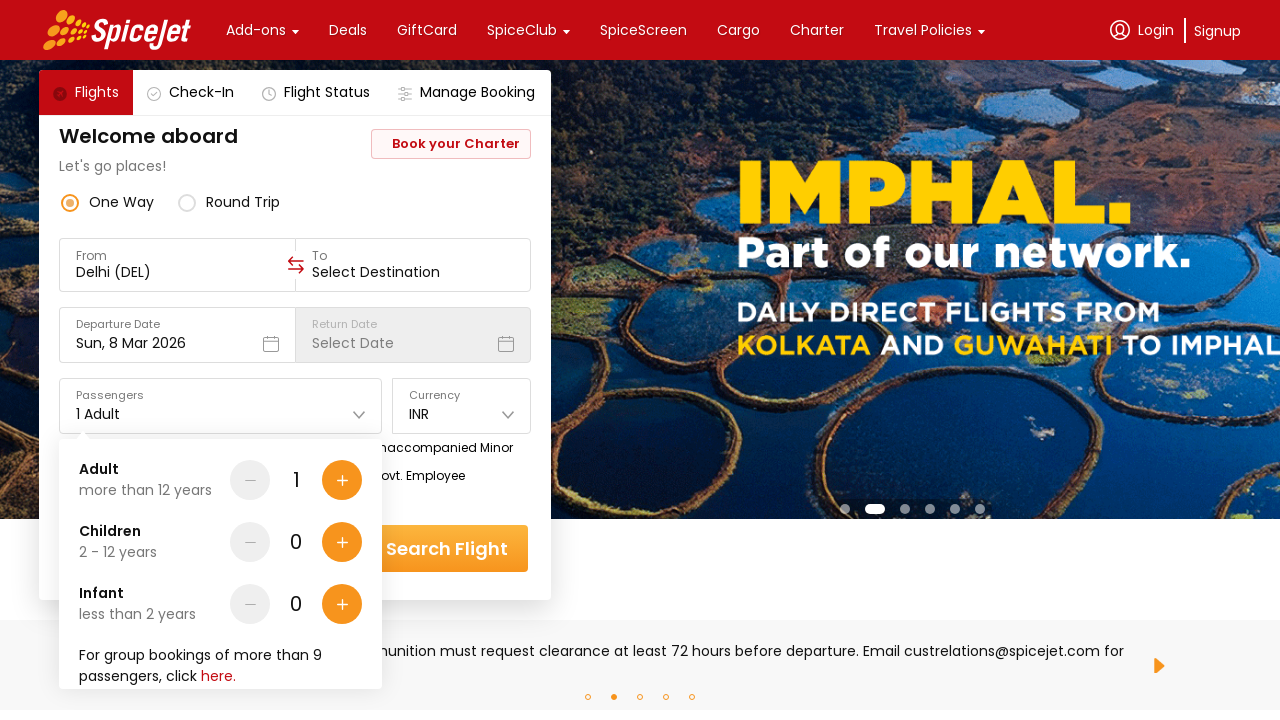

Clicked passenger increment button (increment 1 of 4) at (342, 480) on //*[@id="main-container"]/div/div[1]/div[3]/div[2]/div[5]/div[1]/div/div[2]/div[
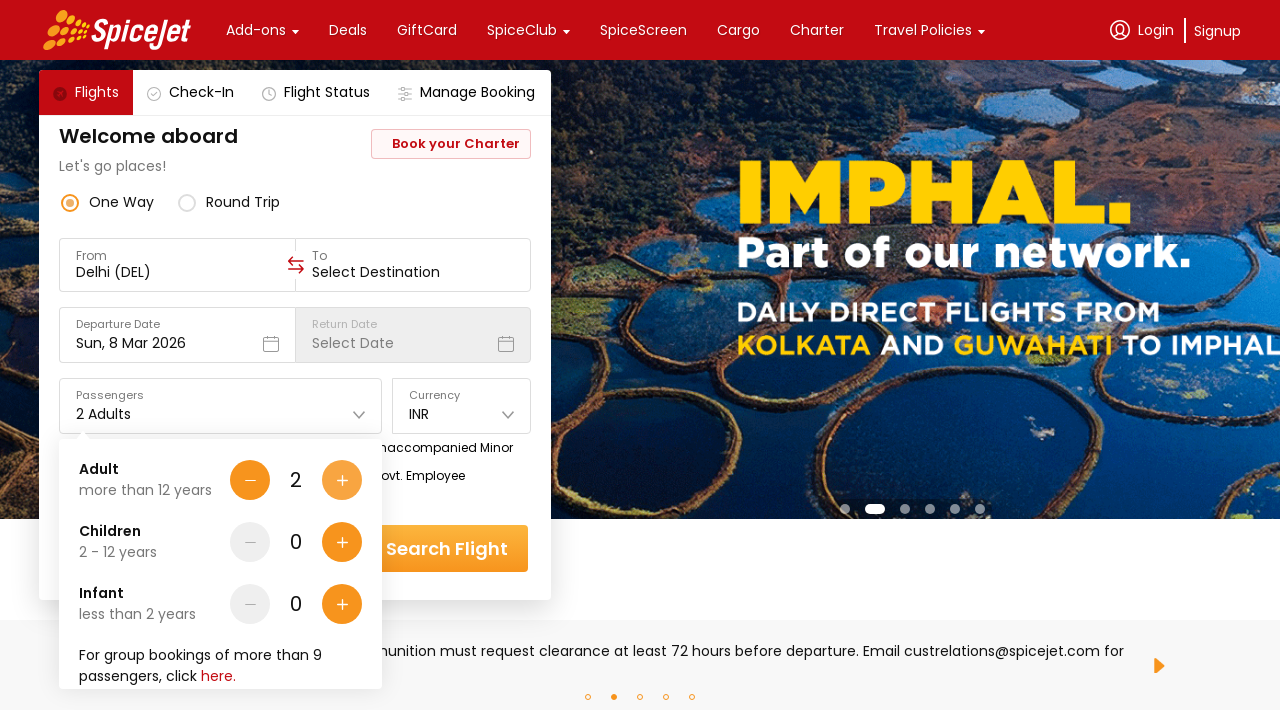

Clicked passenger increment button (increment 2 of 4) at (342, 480) on //*[@id="main-container"]/div/div[1]/div[3]/div[2]/div[5]/div[1]/div/div[2]/div[
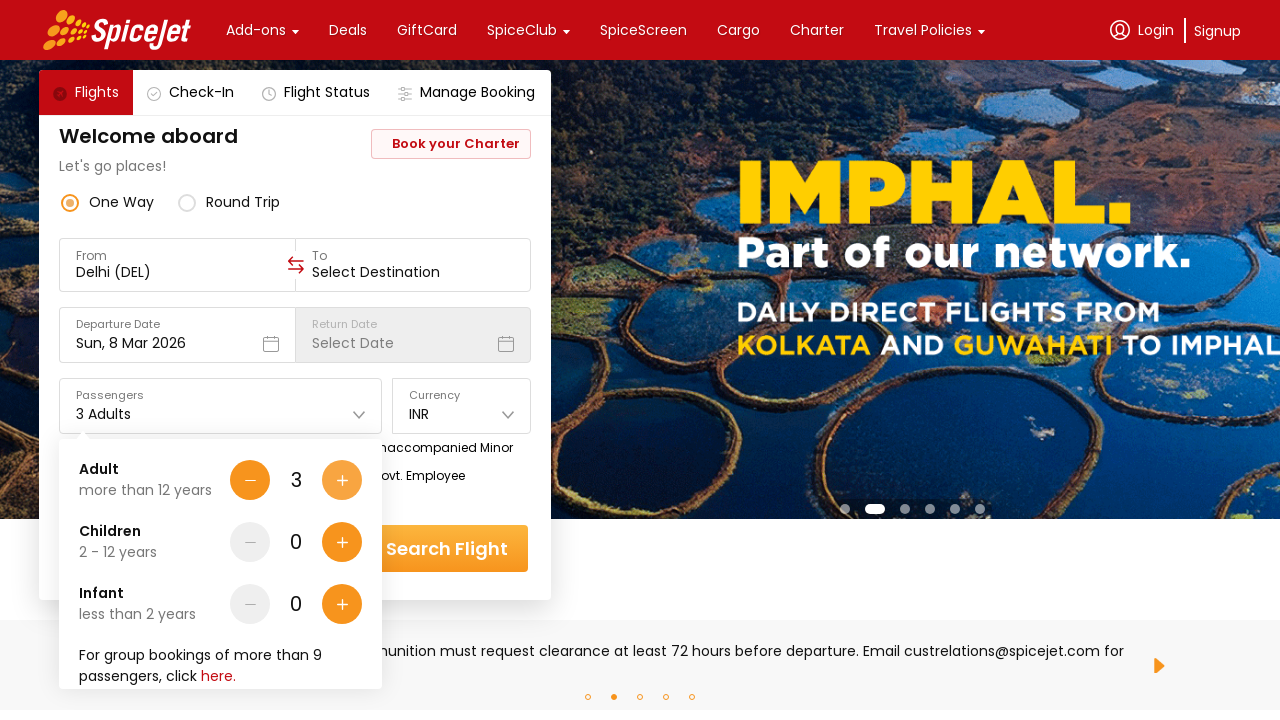

Clicked passenger increment button (increment 3 of 4) at (342, 480) on //*[@id="main-container"]/div/div[1]/div[3]/div[2]/div[5]/div[1]/div/div[2]/div[
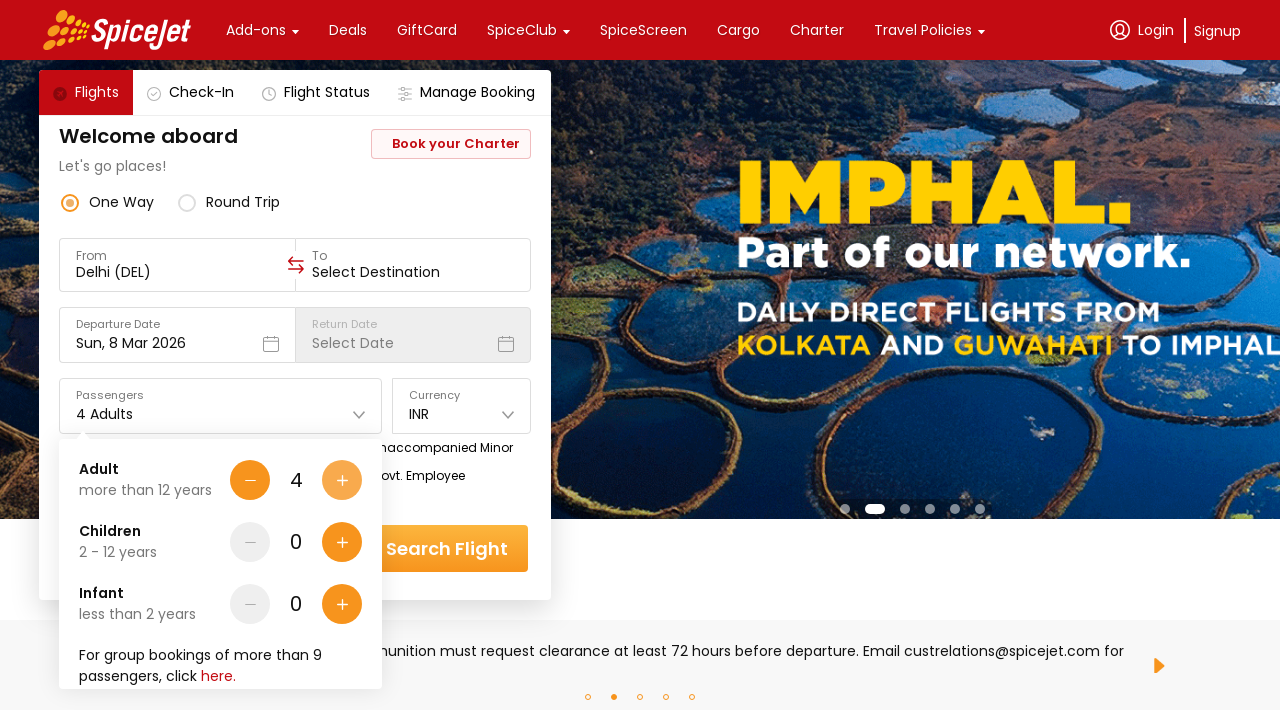

Clicked passenger increment button (increment 4 of 4) at (342, 480) on //*[@id="main-container"]/div/div[1]/div[3]/div[2]/div[5]/div[1]/div/div[2]/div[
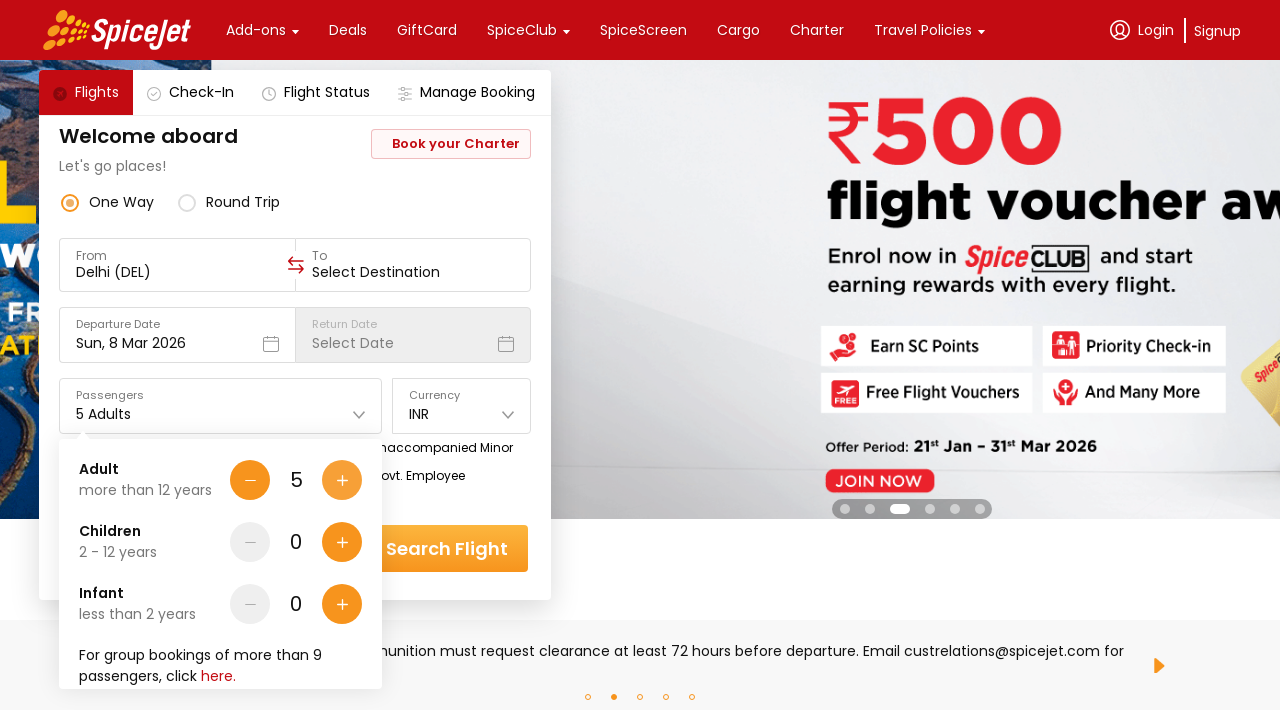

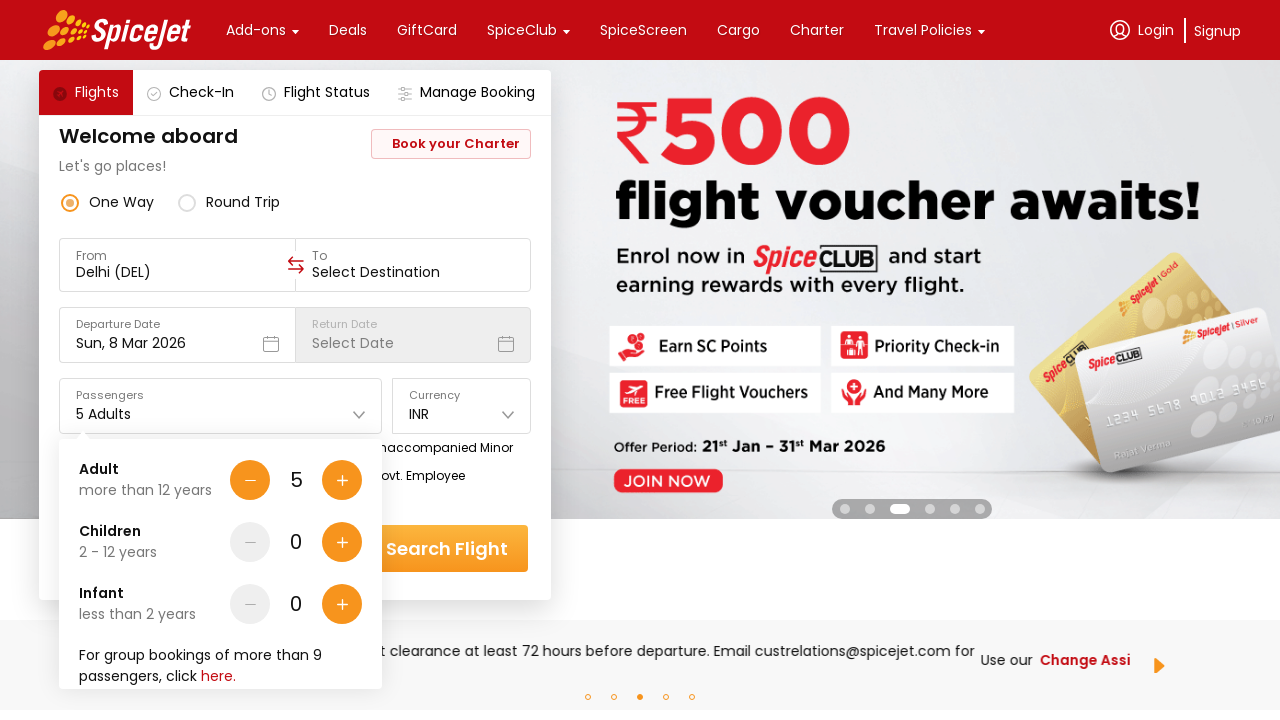